Tests window handling by opening a new window, extracting text, and filling a form field

Starting URL: https://rahulshettyacademy.com/loginpagePractise/#

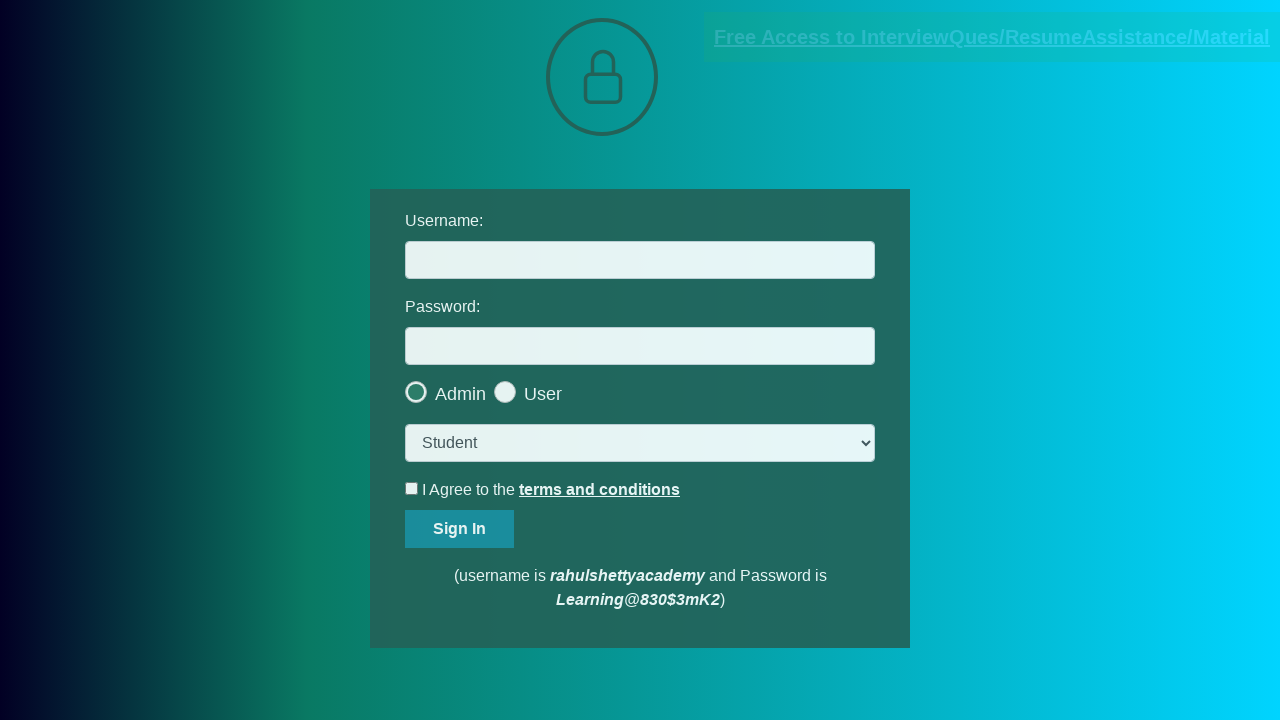

Clicked blinking text link to open new window at (992, 37) on .blinkingText
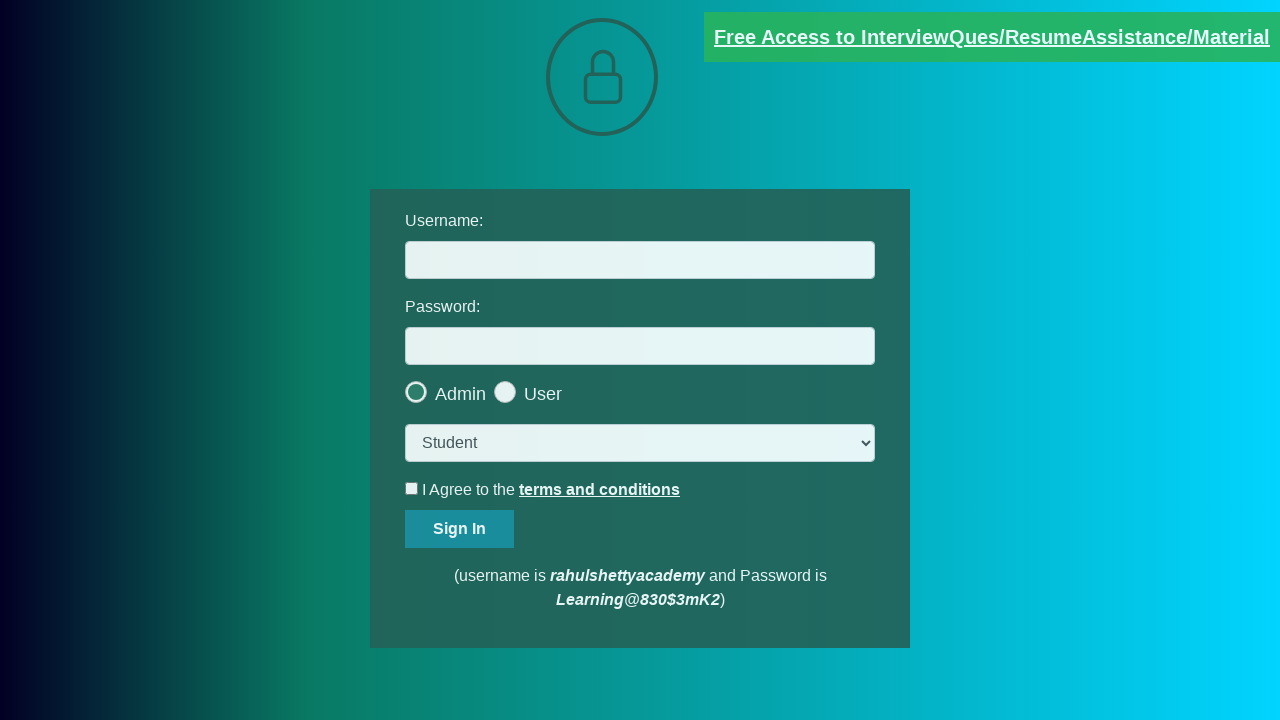

New window opened and captured
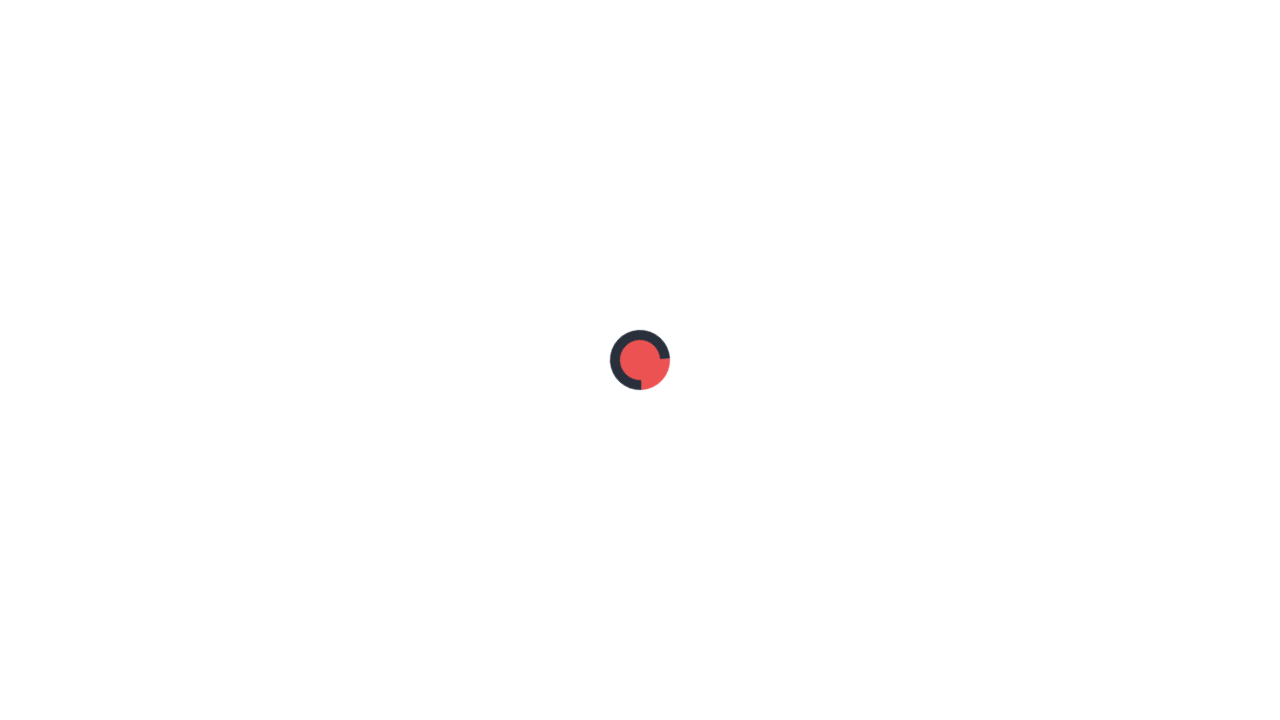

Extracted text from paragraph element containing email
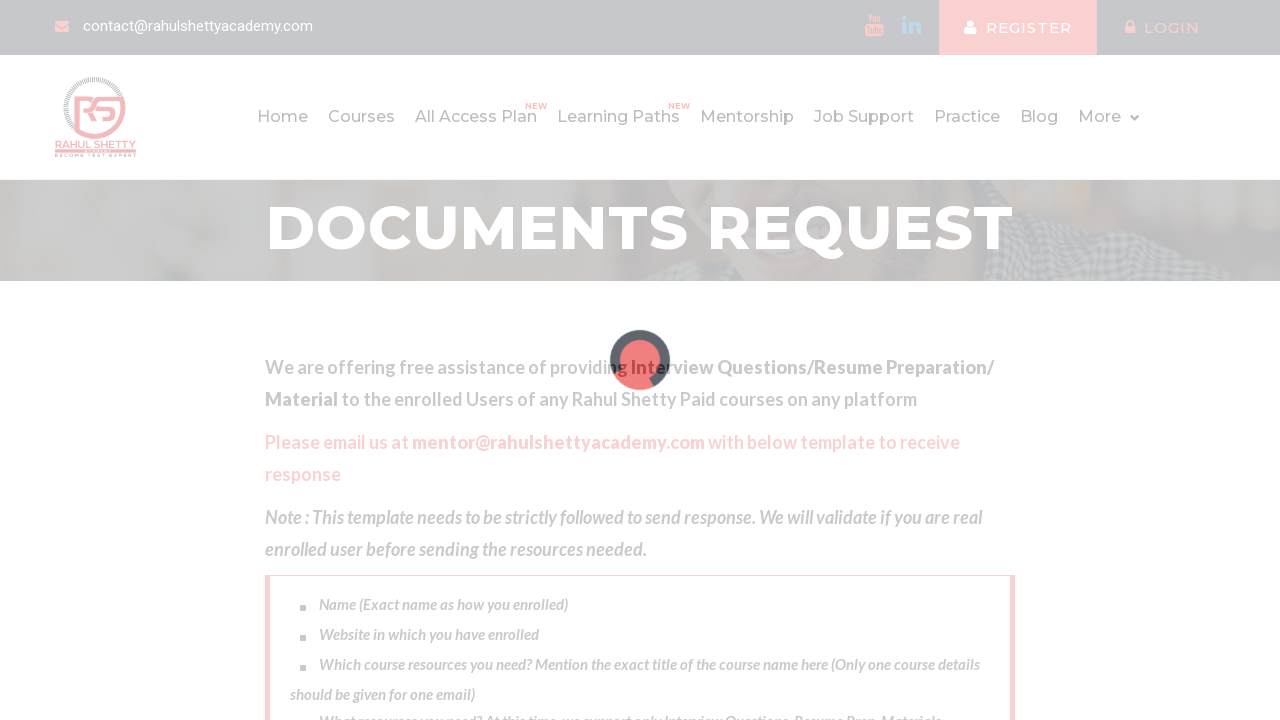

Parsed username from email text: mentor@rahulshettyacademy.com
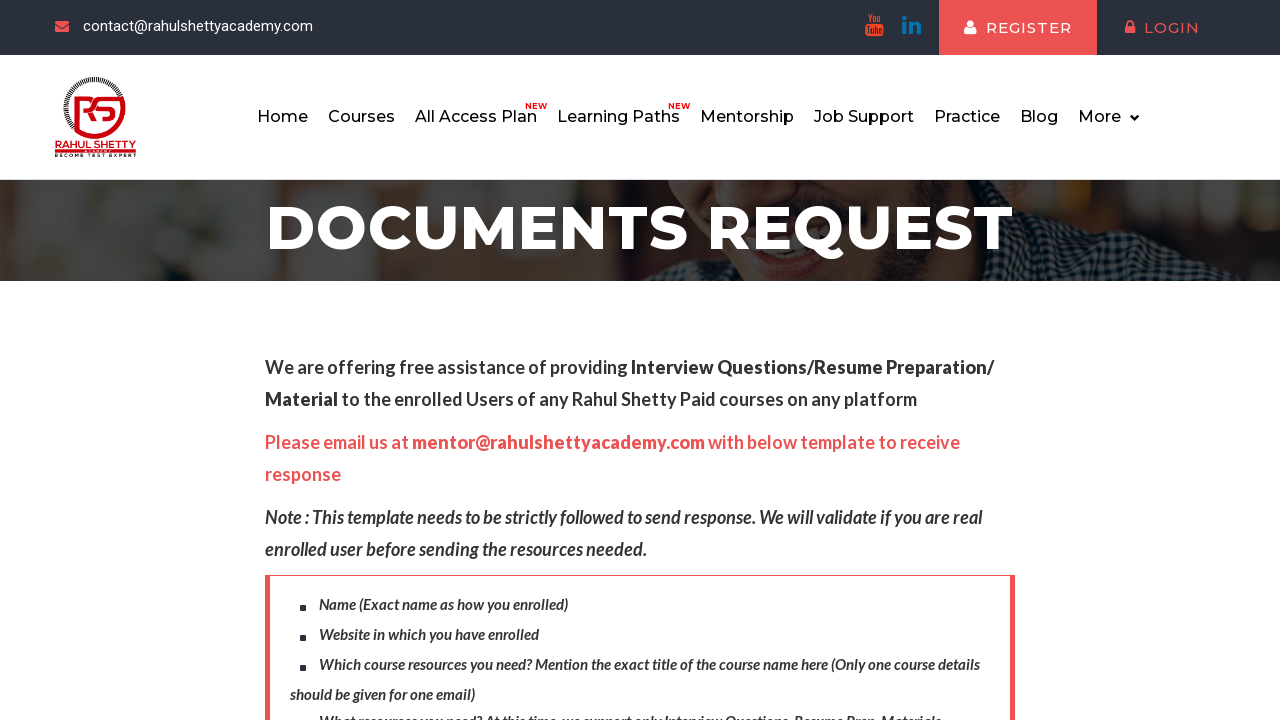

Filled username field with extracted value: mentor@rahulshettyacademy.com on #username
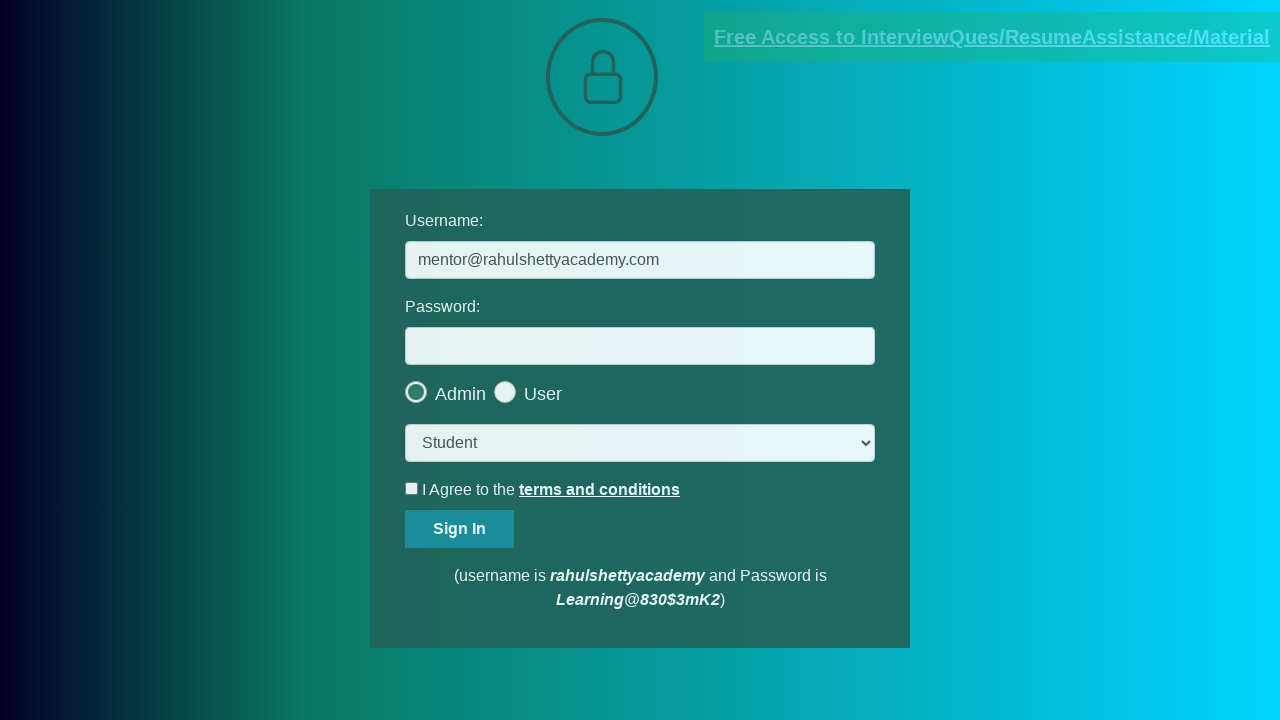

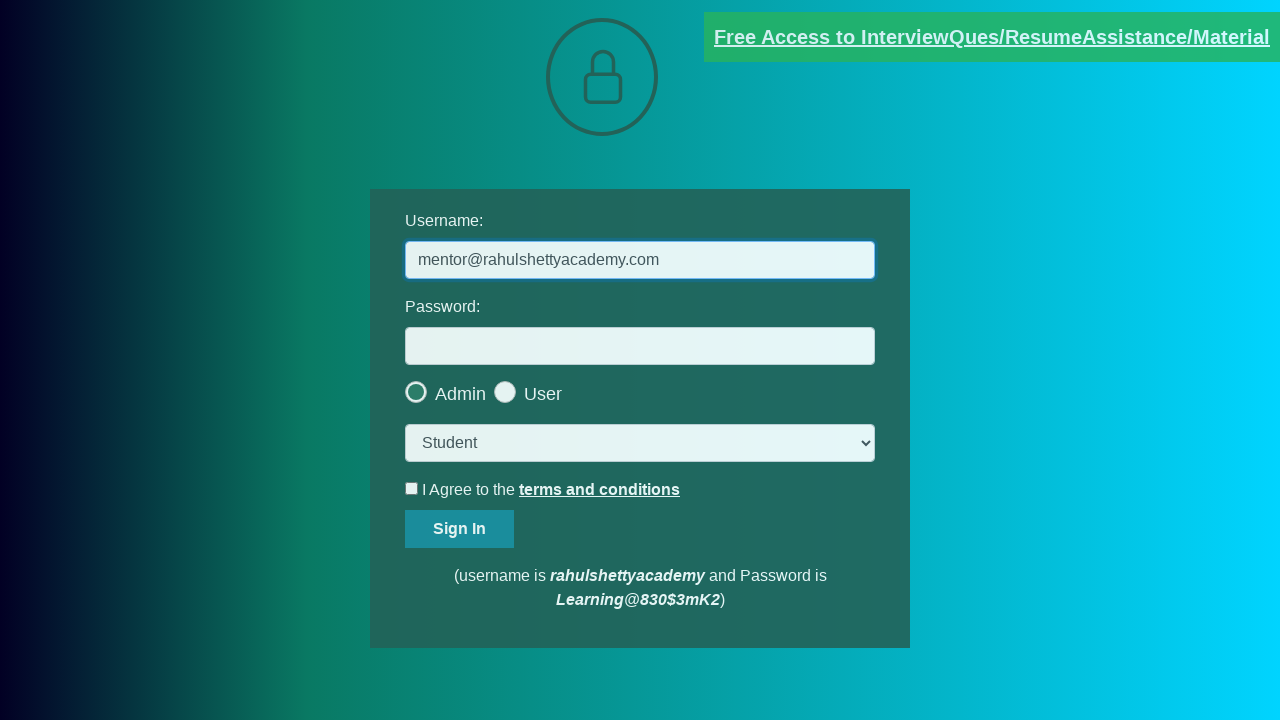